Tests clicking on multiple year link elements sequentially with delays between clicks.

Starting URL: https://scrapethissite.com/pages/ajax-javascript/#2011

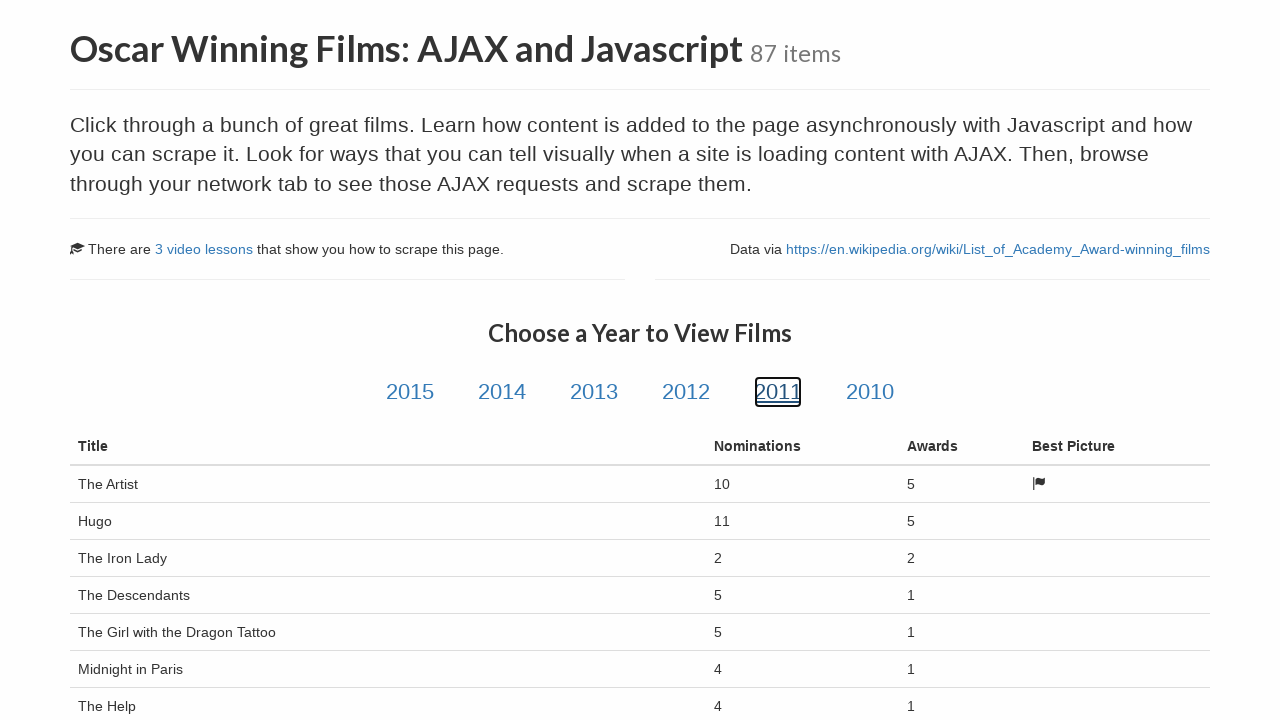

Located all year link elements
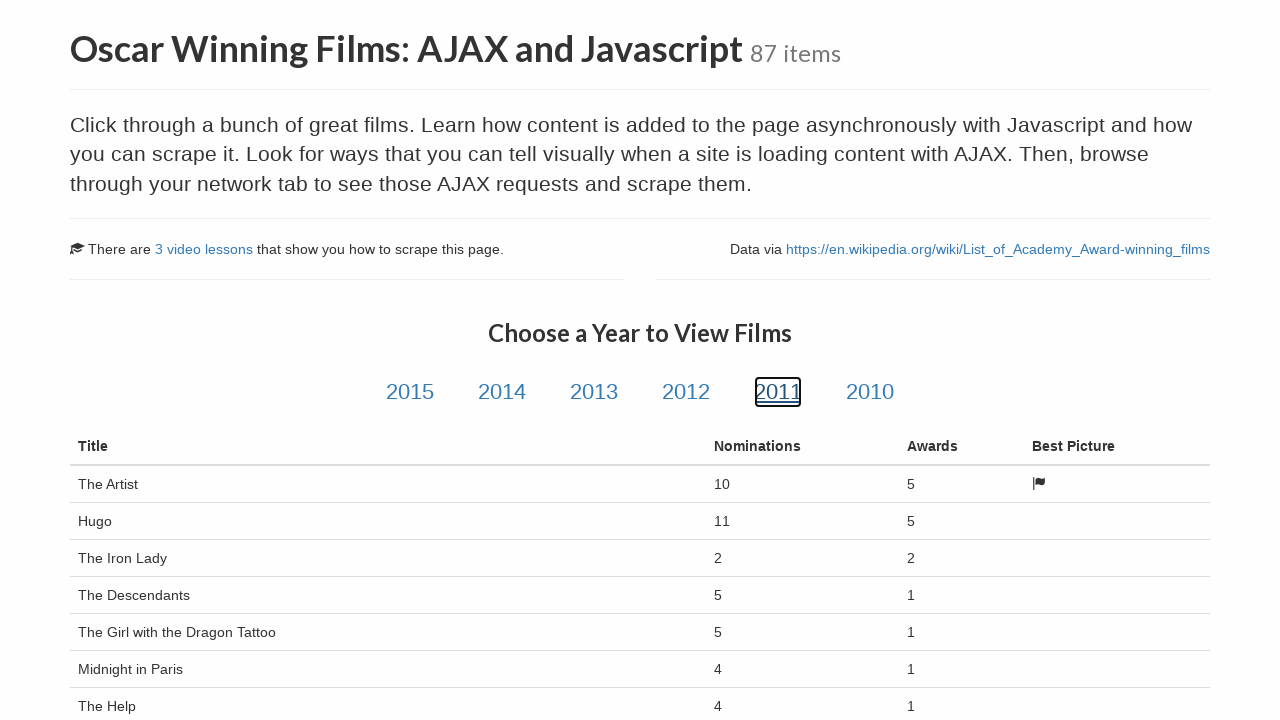

Found 6 year links to click
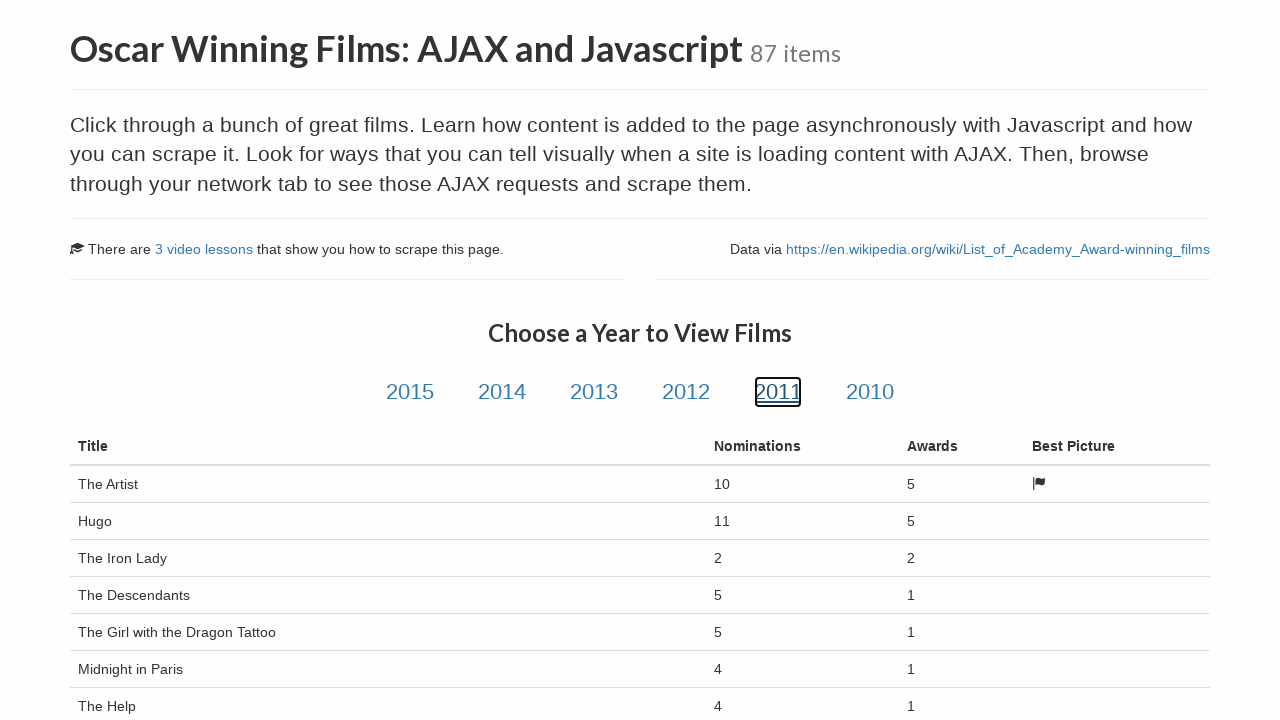

Clicked year link #1 at (410, 392) on .year-link >> nth=0
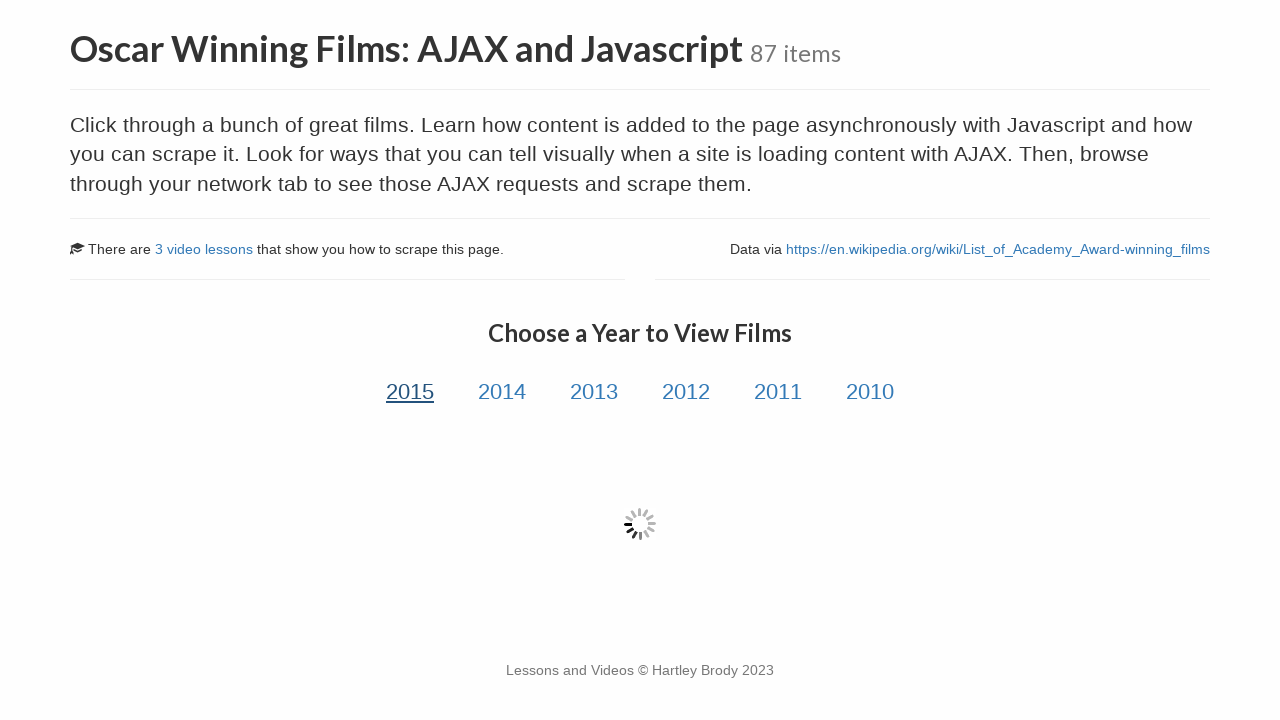

Waited 2 seconds after clicking year link #1
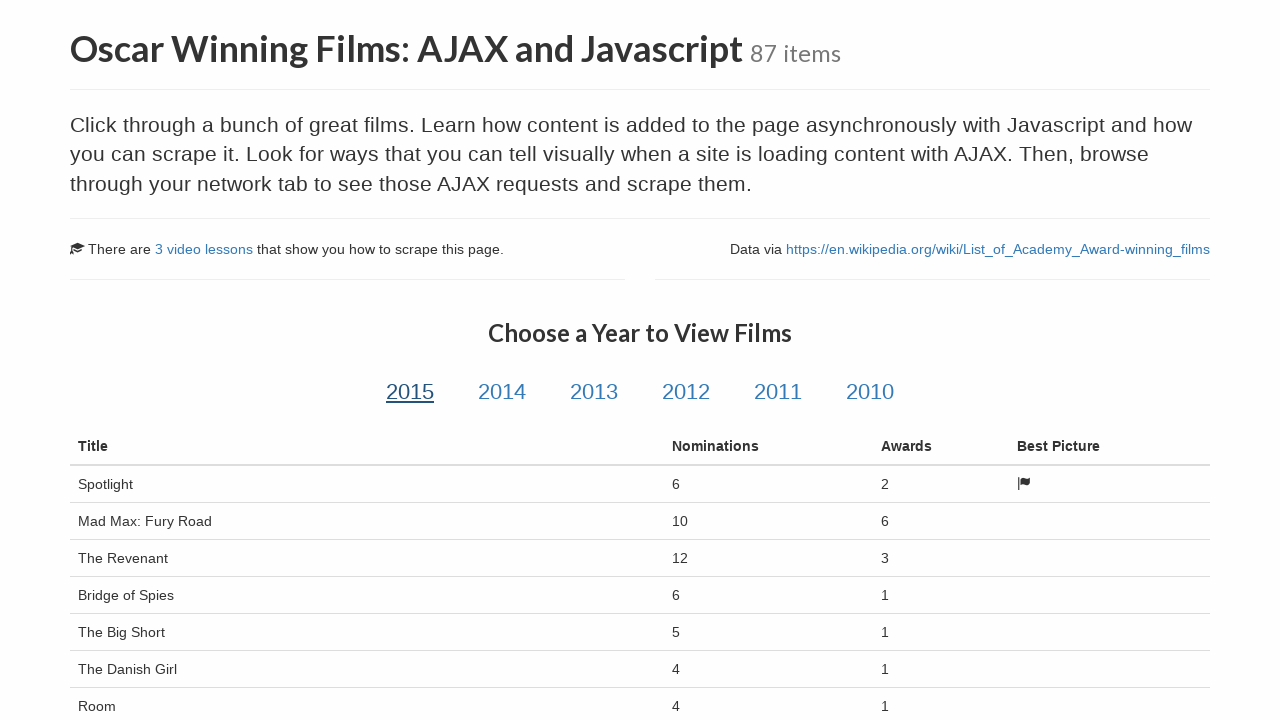

Clicked year link #2 at (502, 392) on .year-link >> nth=1
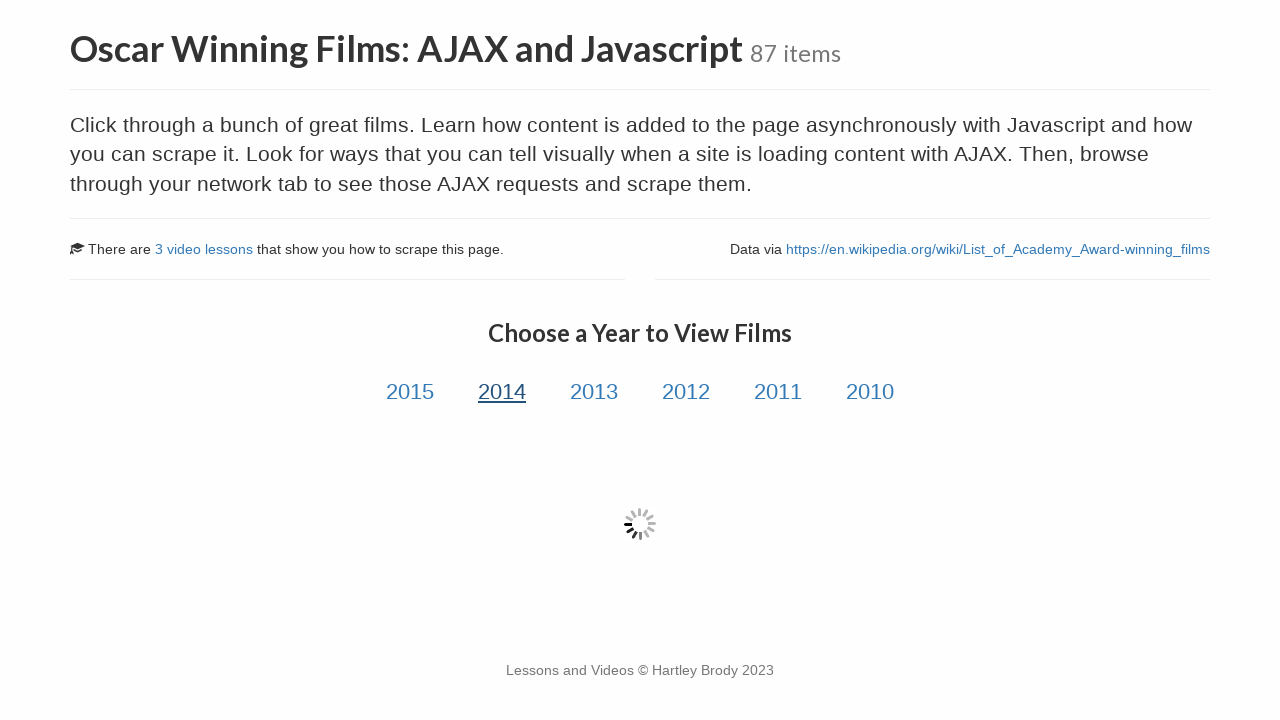

Waited 2 seconds after clicking year link #2
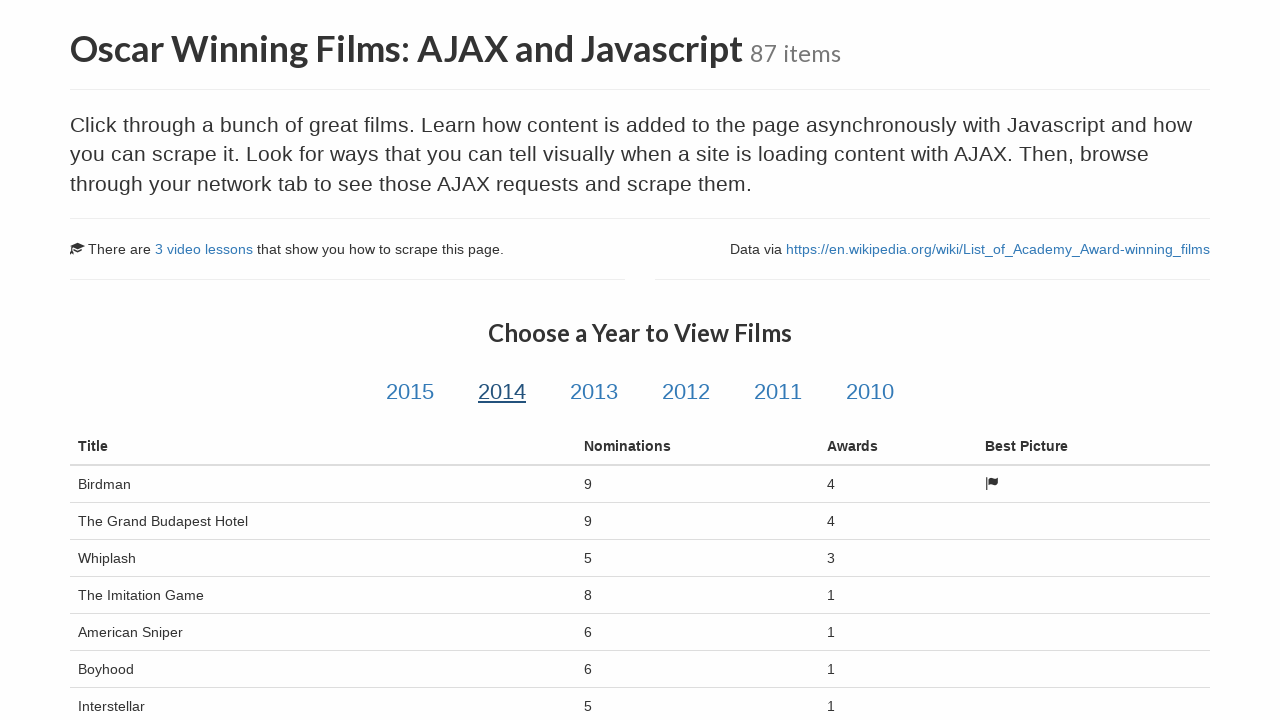

Clicked year link #3 at (594, 392) on .year-link >> nth=2
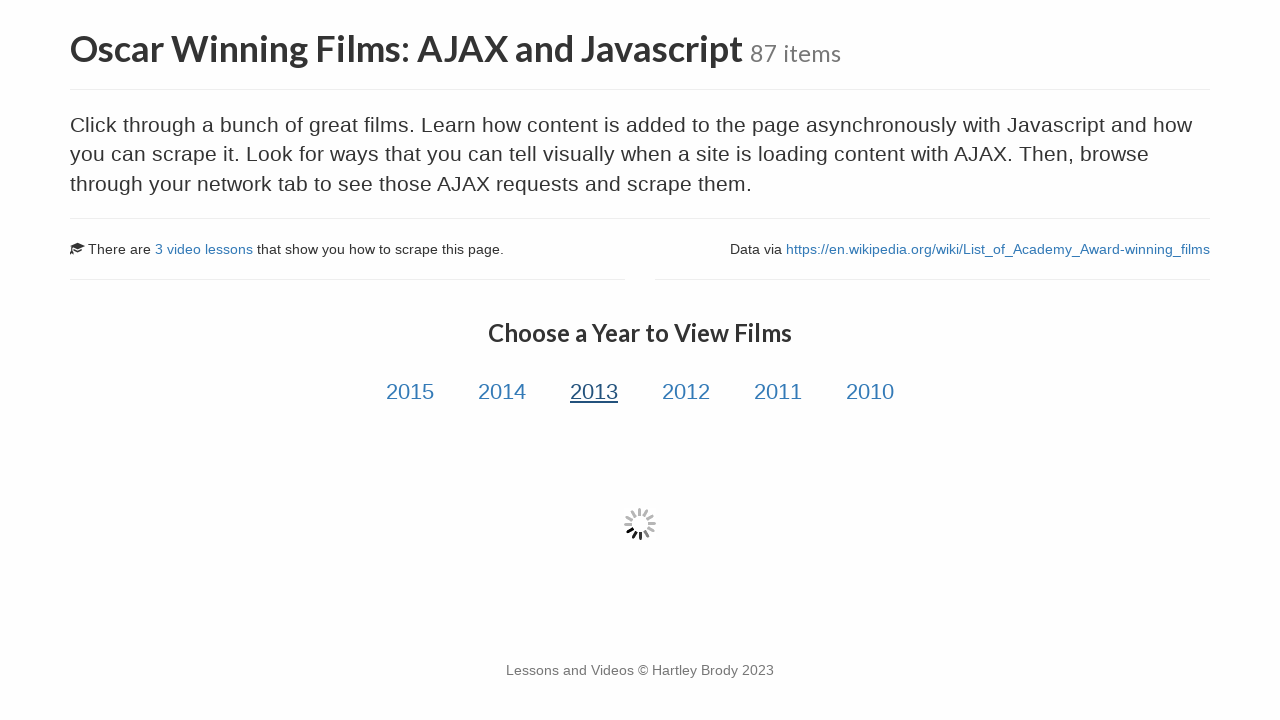

Waited 2 seconds after clicking year link #3
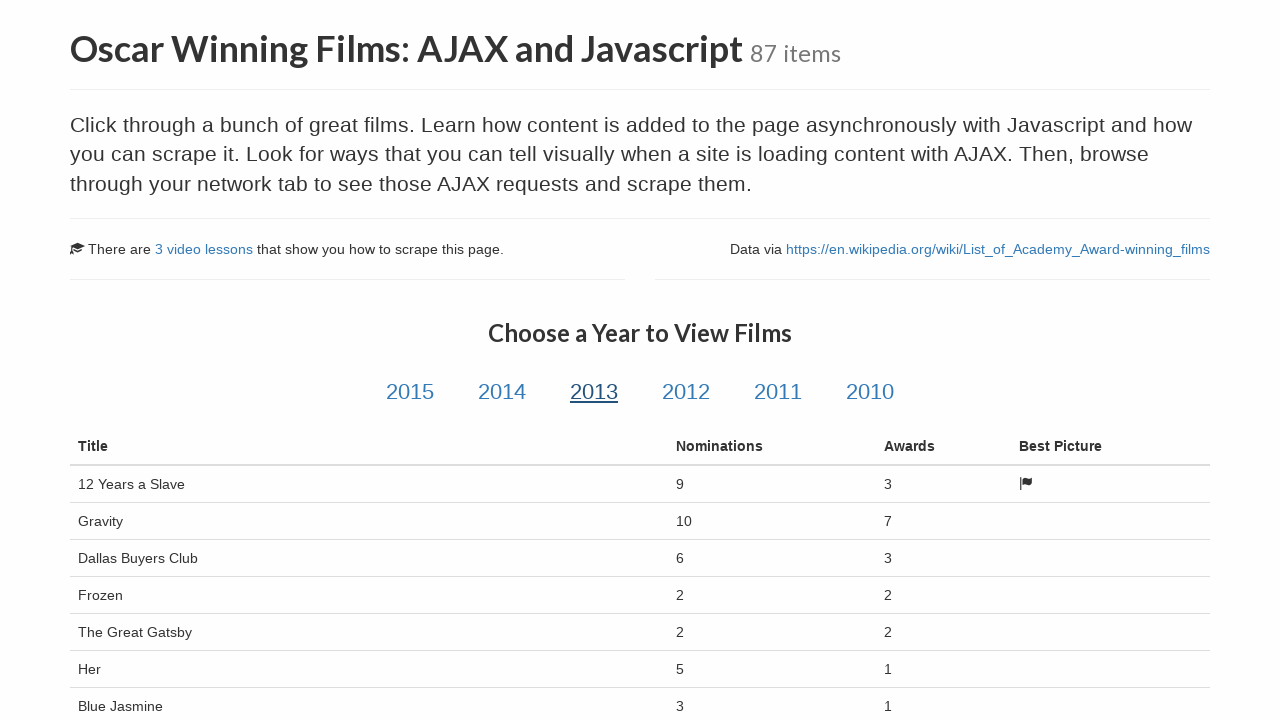

Clicked year link #4 at (686, 392) on .year-link >> nth=3
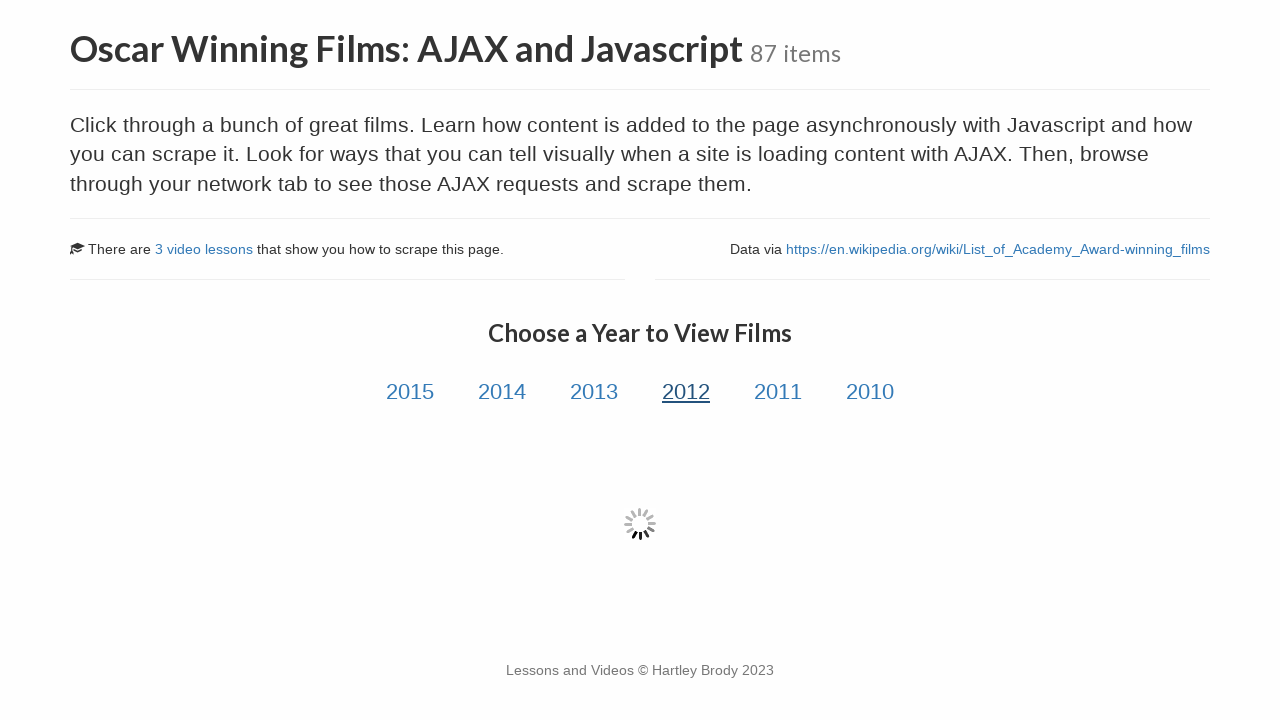

Waited 2 seconds after clicking year link #4
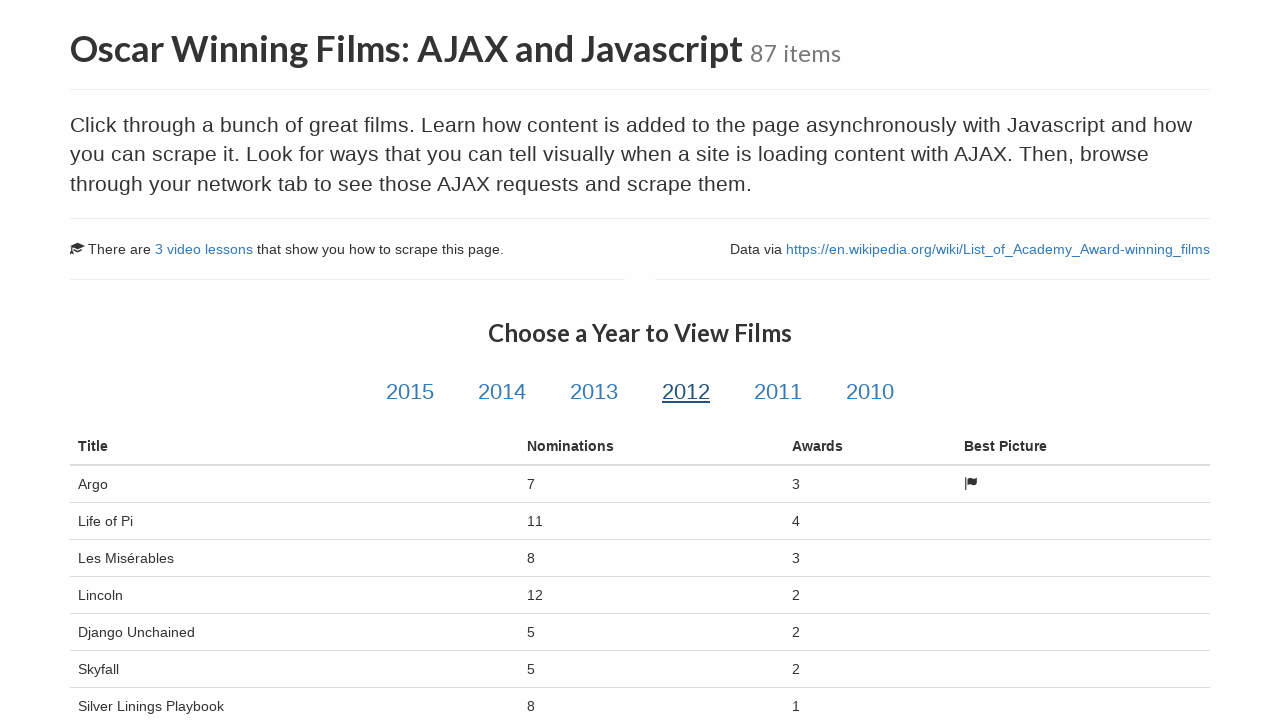

Clicked year link #5 at (778, 392) on .year-link >> nth=4
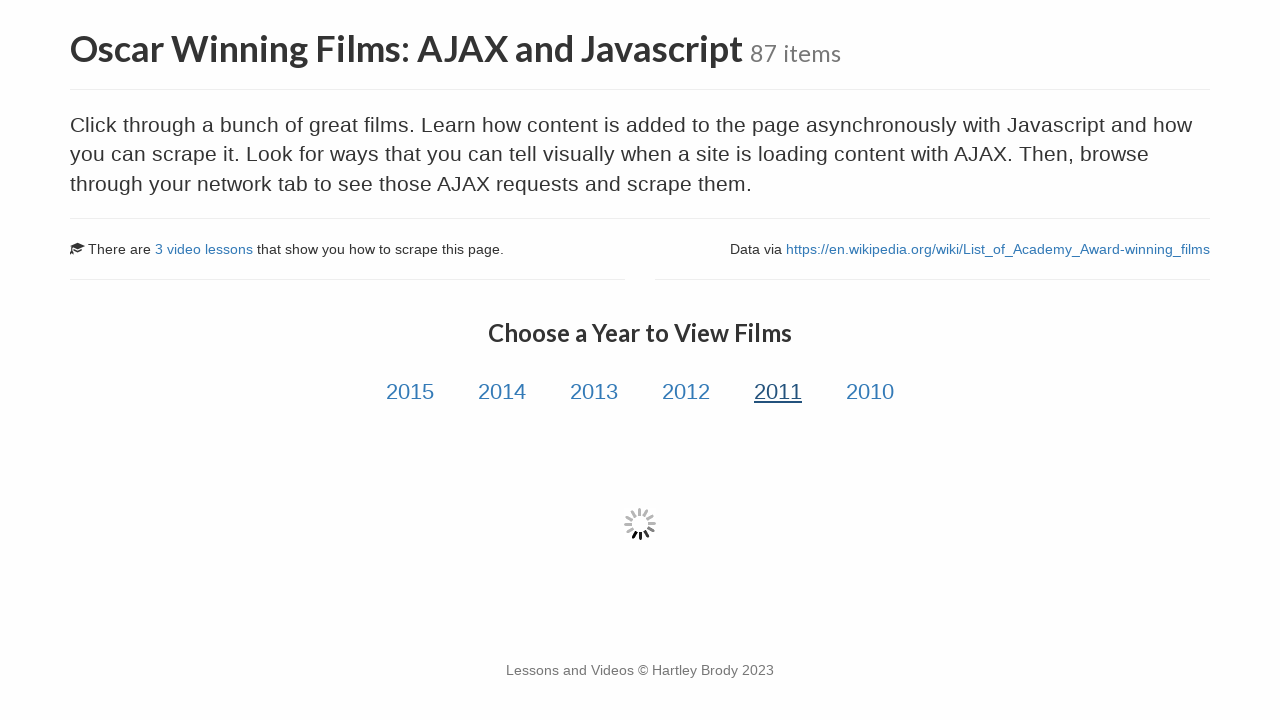

Waited 2 seconds after clicking year link #5
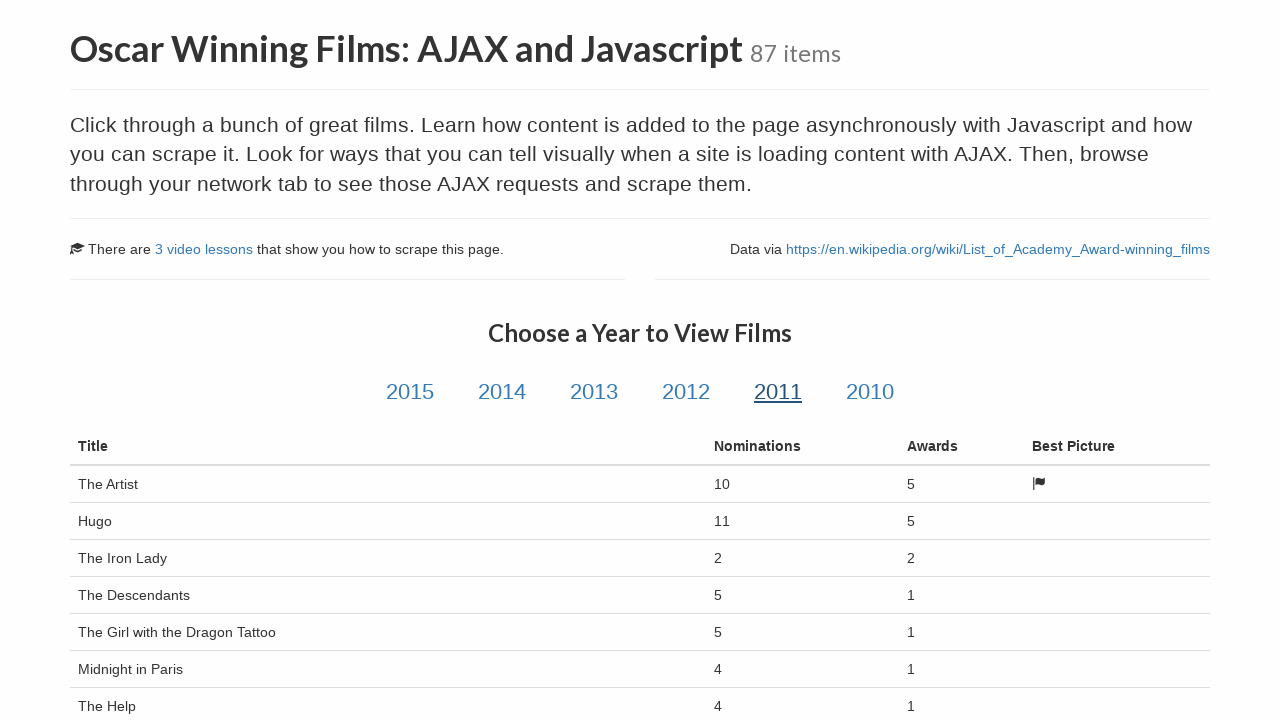

Clicked year link #6 at (870, 392) on .year-link >> nth=5
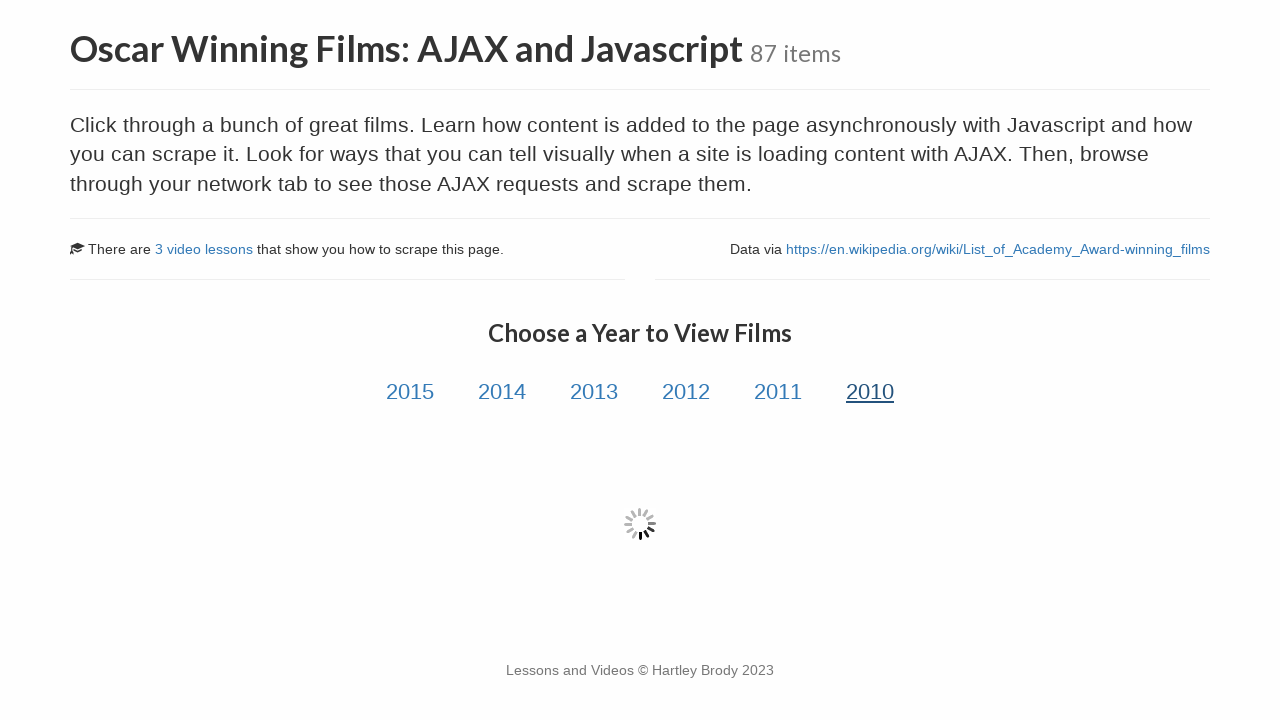

Waited 2 seconds after clicking year link #6
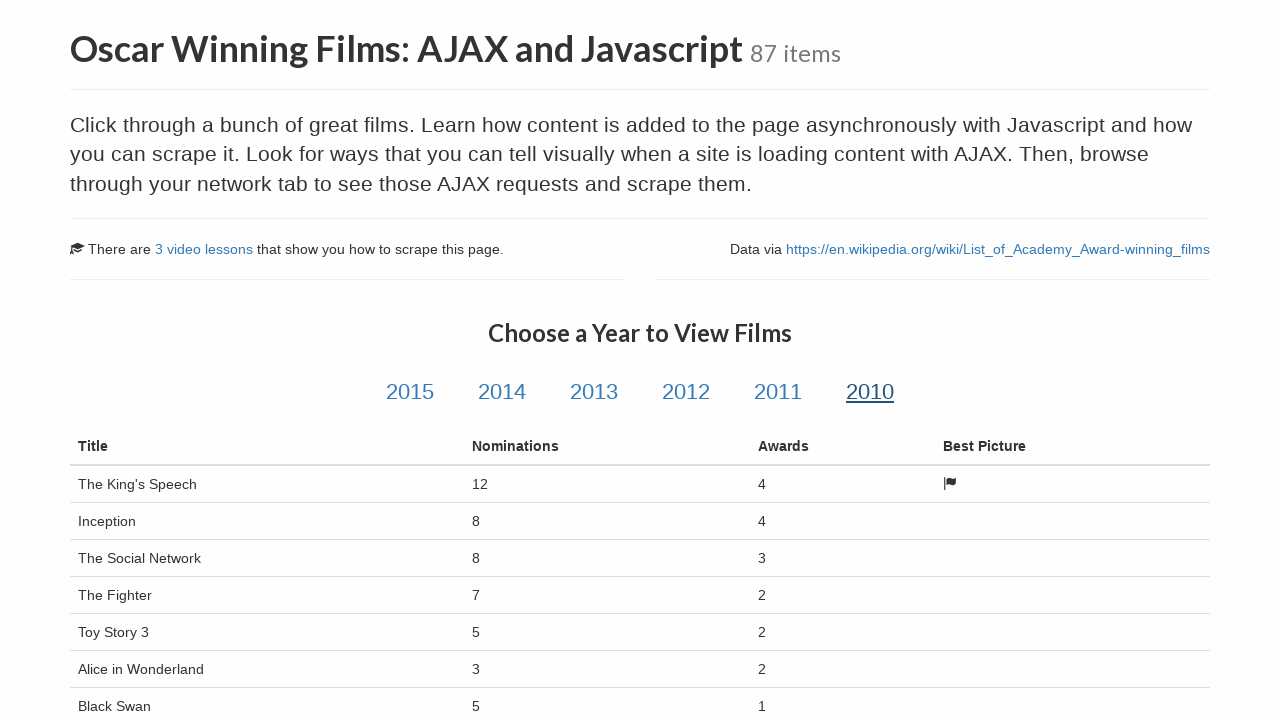

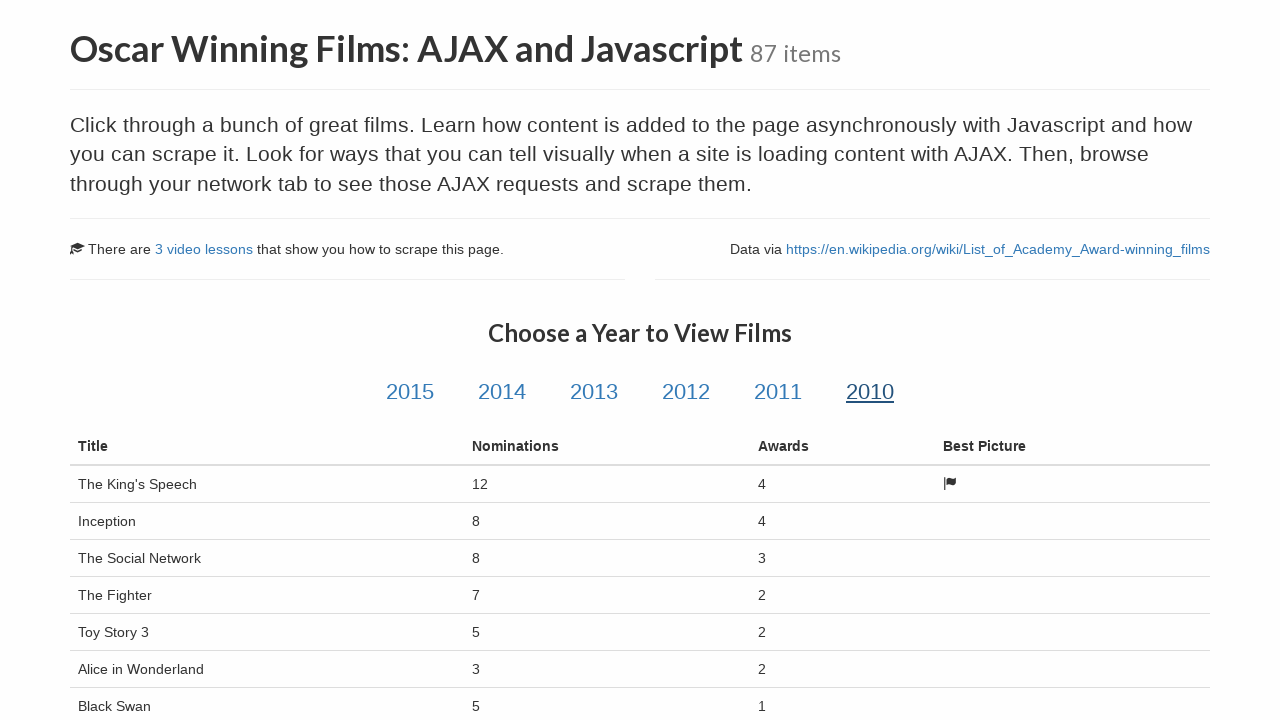